Tests sending text to a JavaScript prompt by clicking the third alert button, entering text, and verifying the entered text is displayed

Starting URL: https://the-internet.herokuapp.com/javascript_alerts

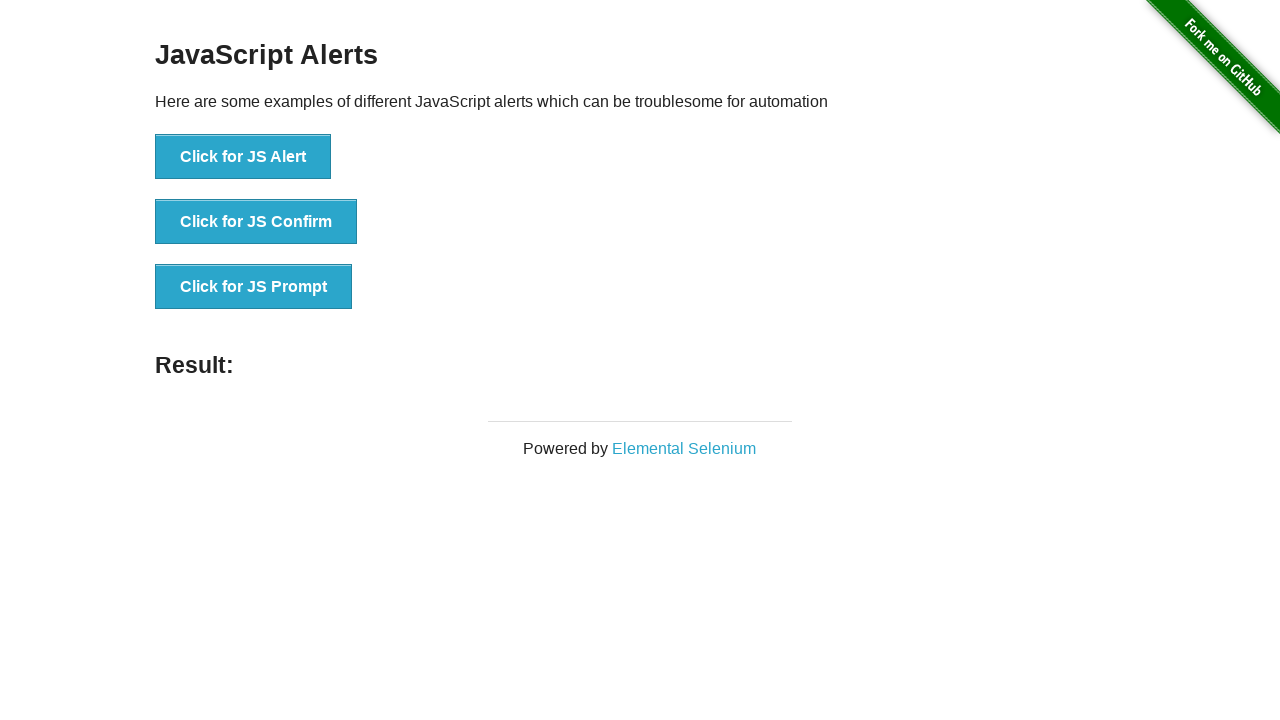

Set up dialog handler to accept prompt with 'Hello World'
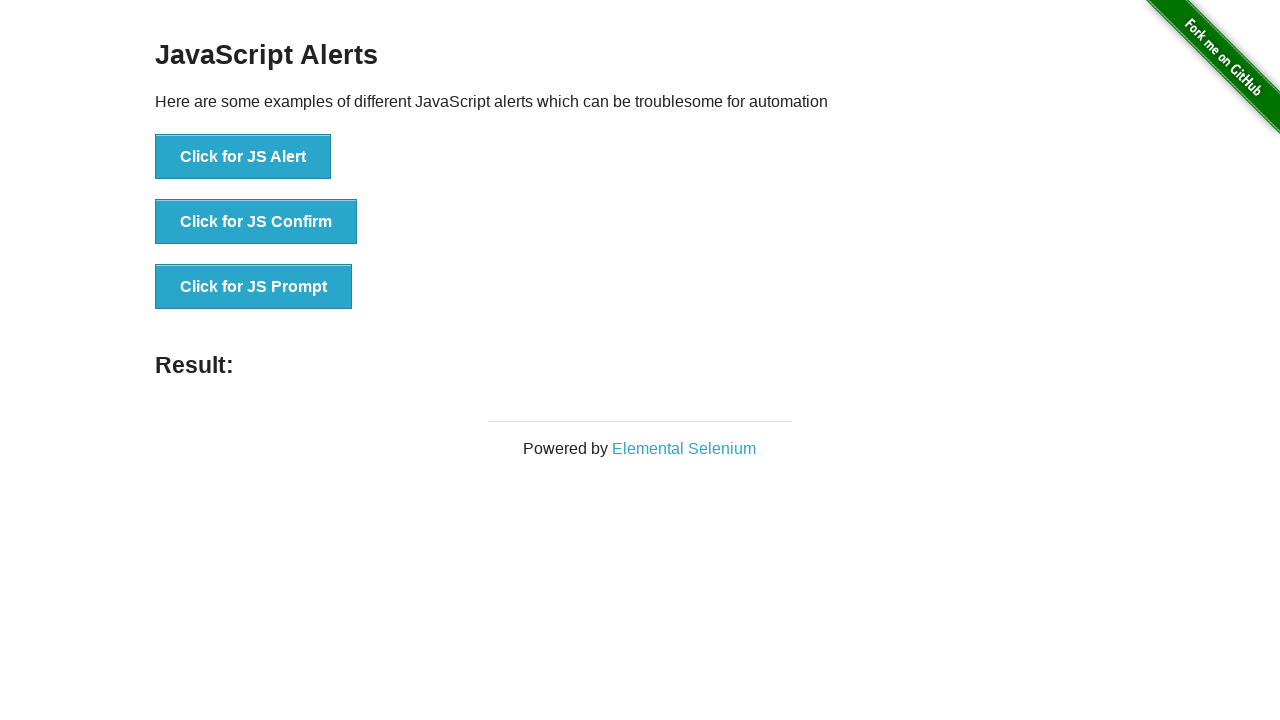

Clicked the third alert button to trigger JavaScript prompt at (254, 287) on button[onclick='jsPrompt()']
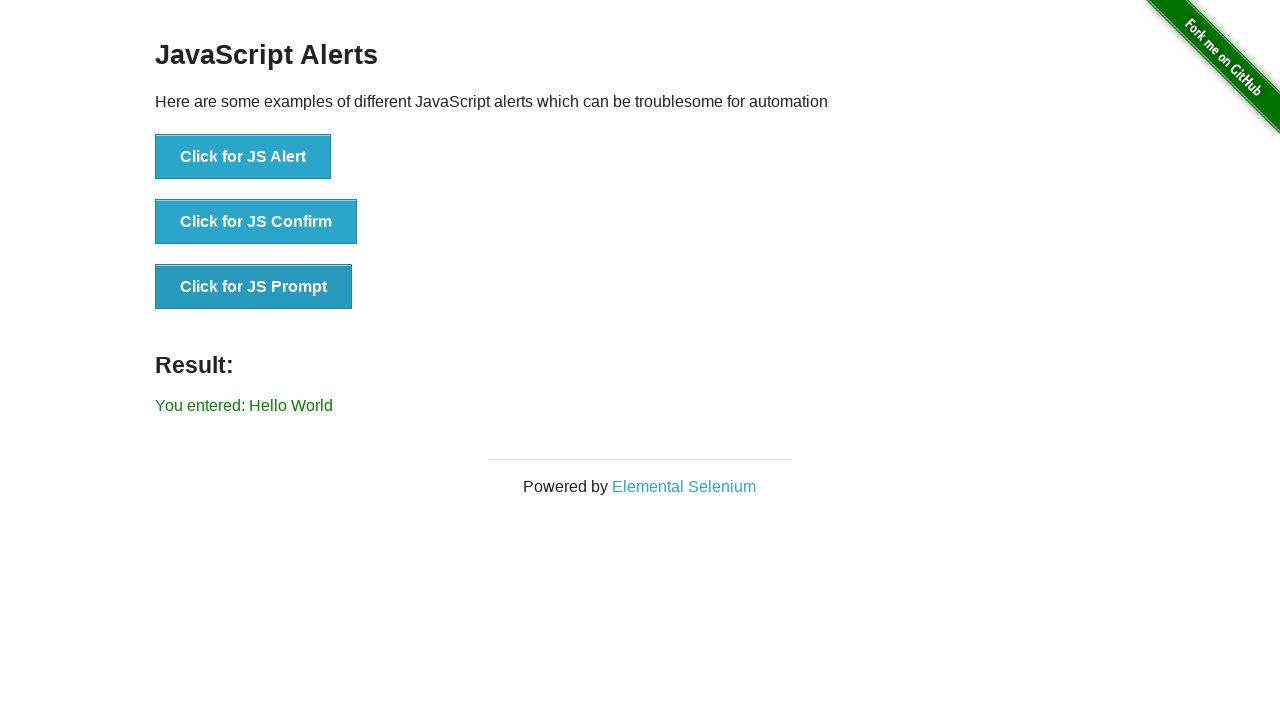

Verified that the entered text 'Hello World' is displayed in the result element
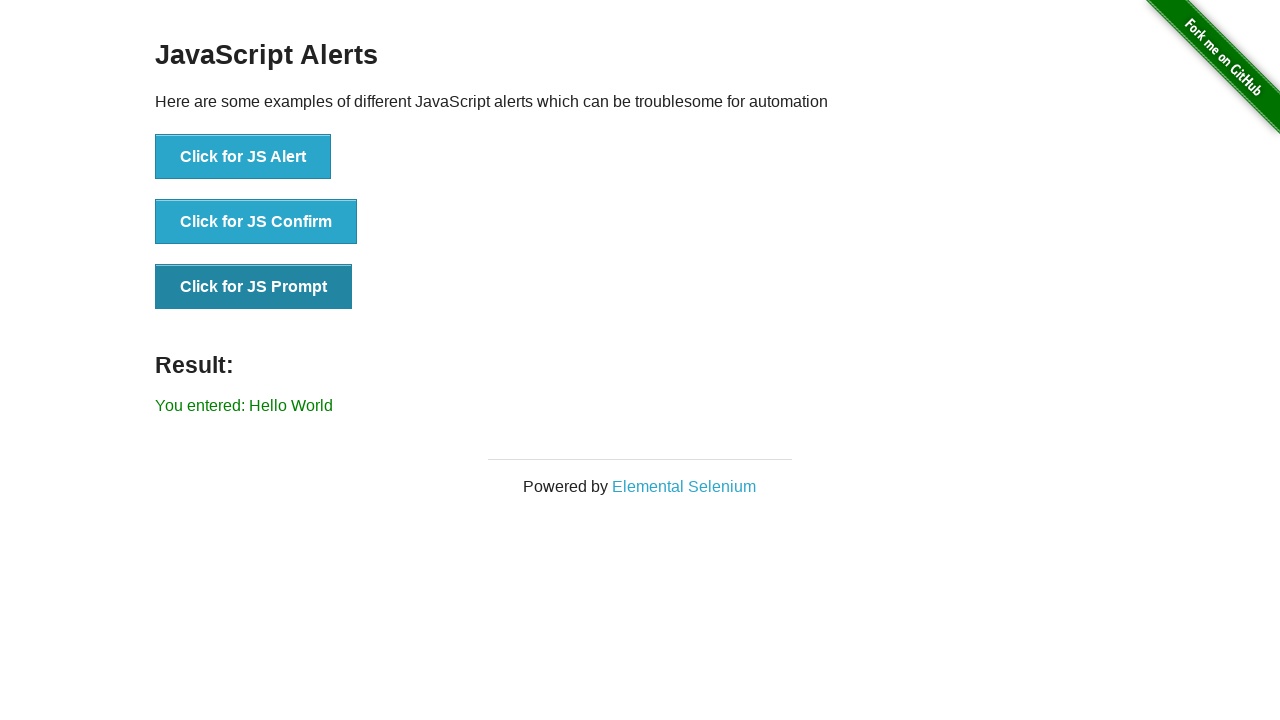

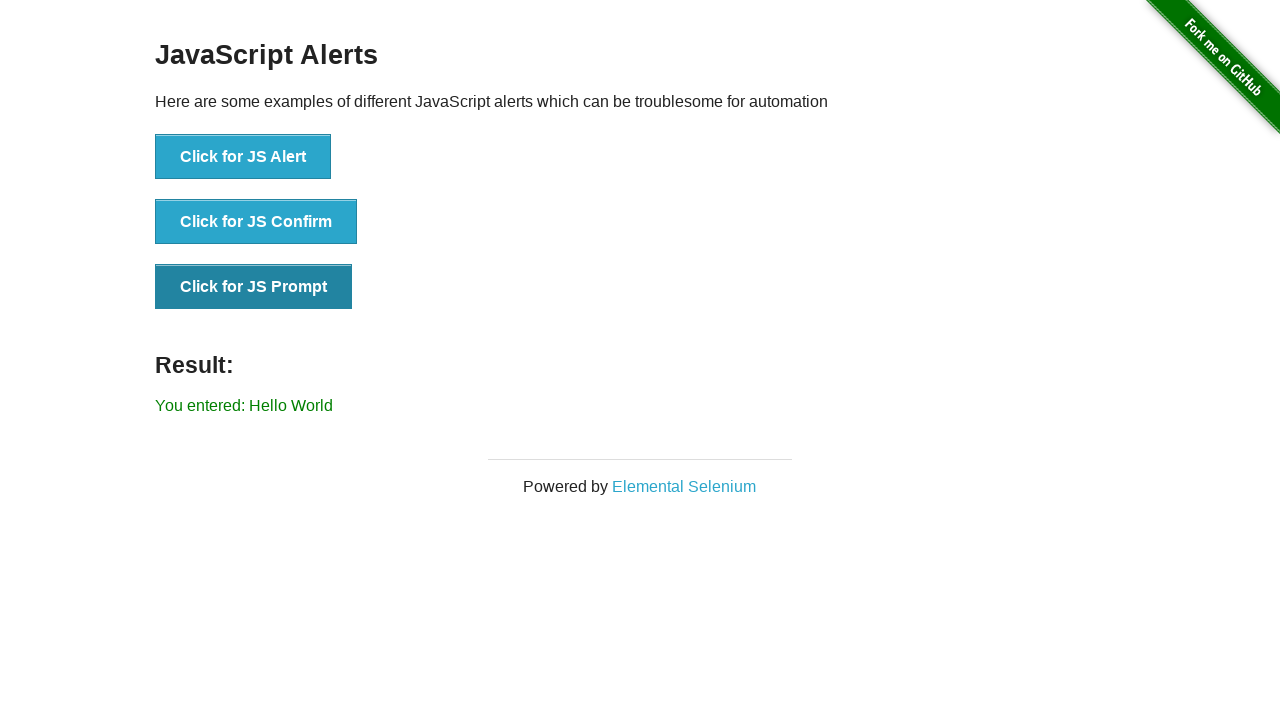